Tests alert handling by entering a name and confirming the alert dialog

Starting URL: https://codenboxautomationlab.com/practice/

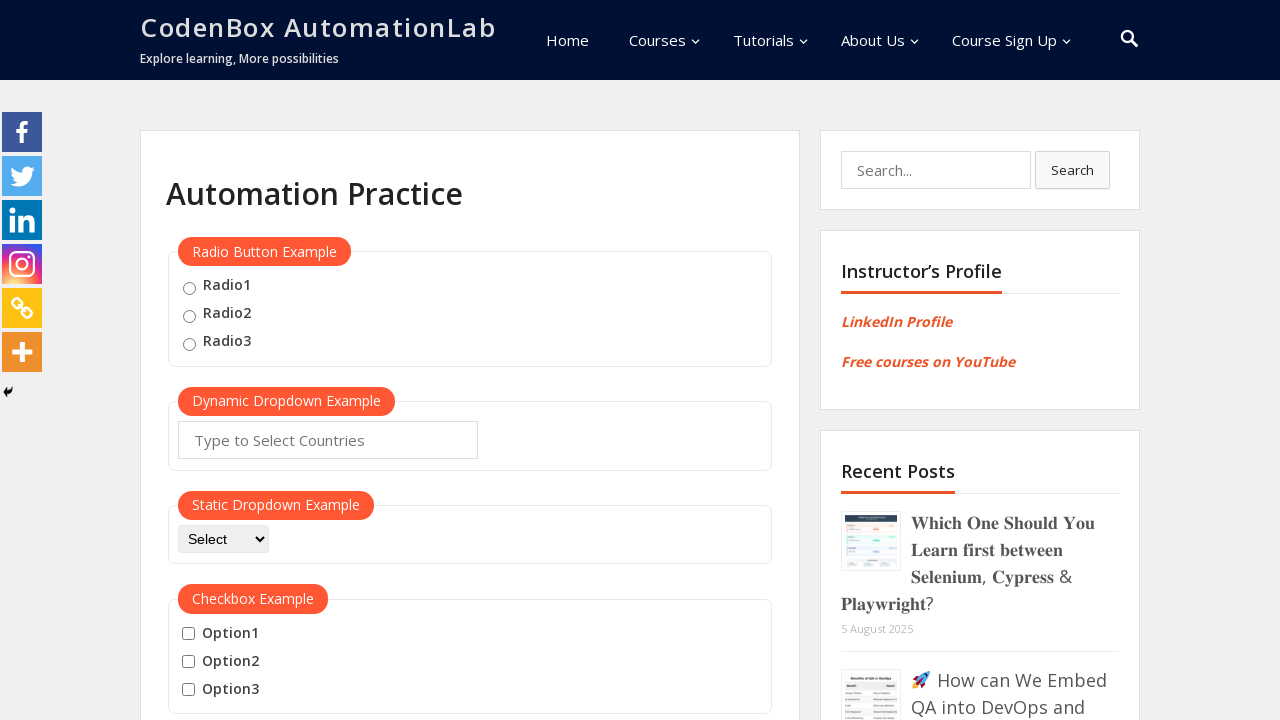

Entered 'Banan' in the name input field on #name
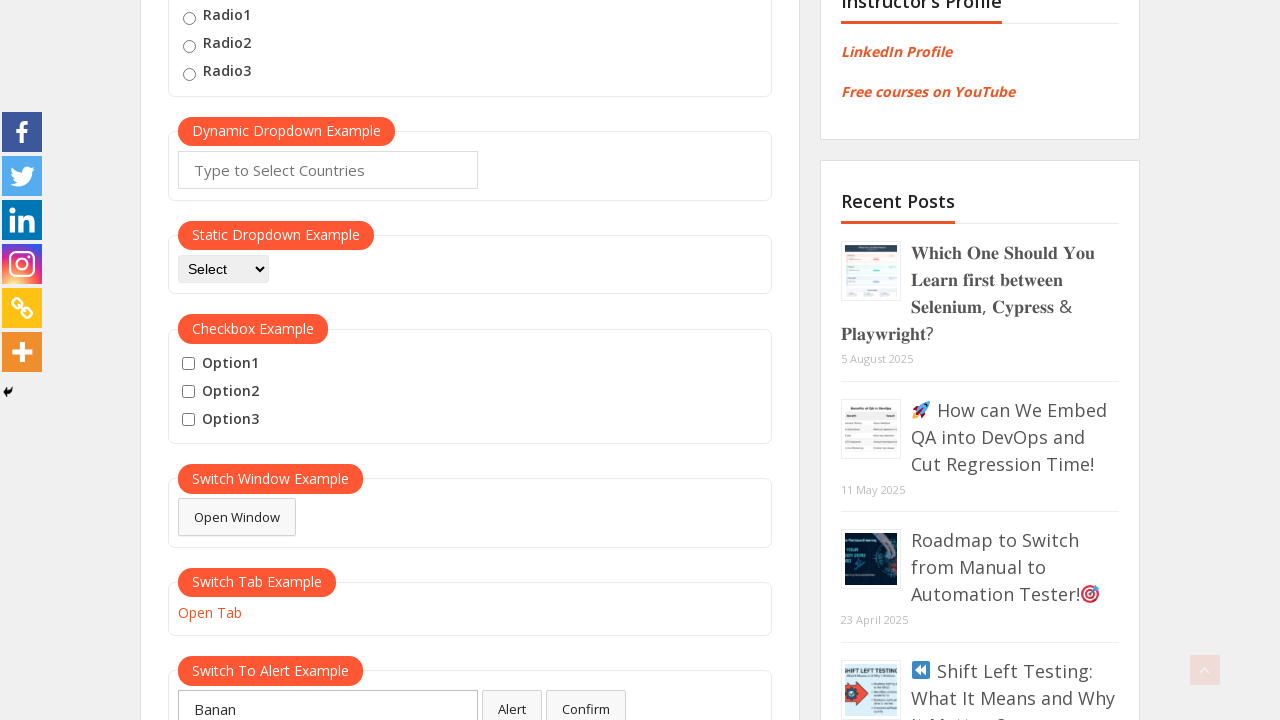

Waited 1 second for page to process input
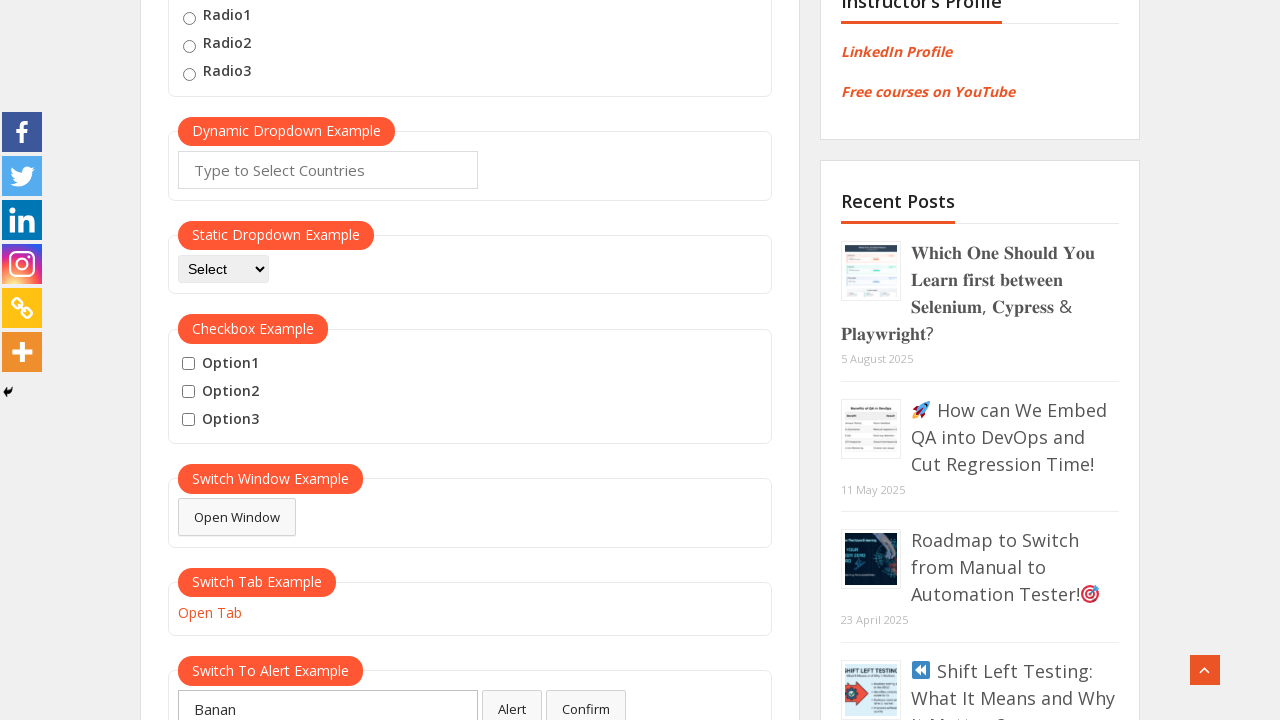

Set up dialog handler to accept alert
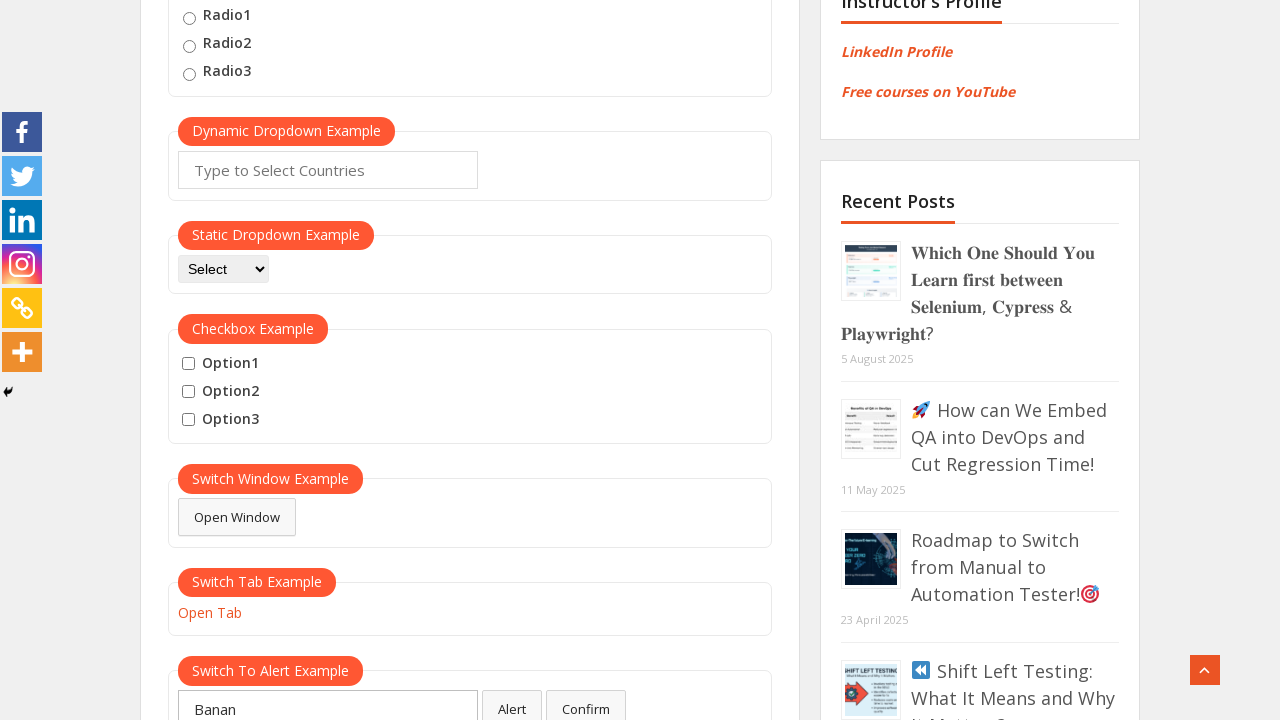

Clicked confirm button to trigger alert dialog at (586, 701) on #confirmbtn
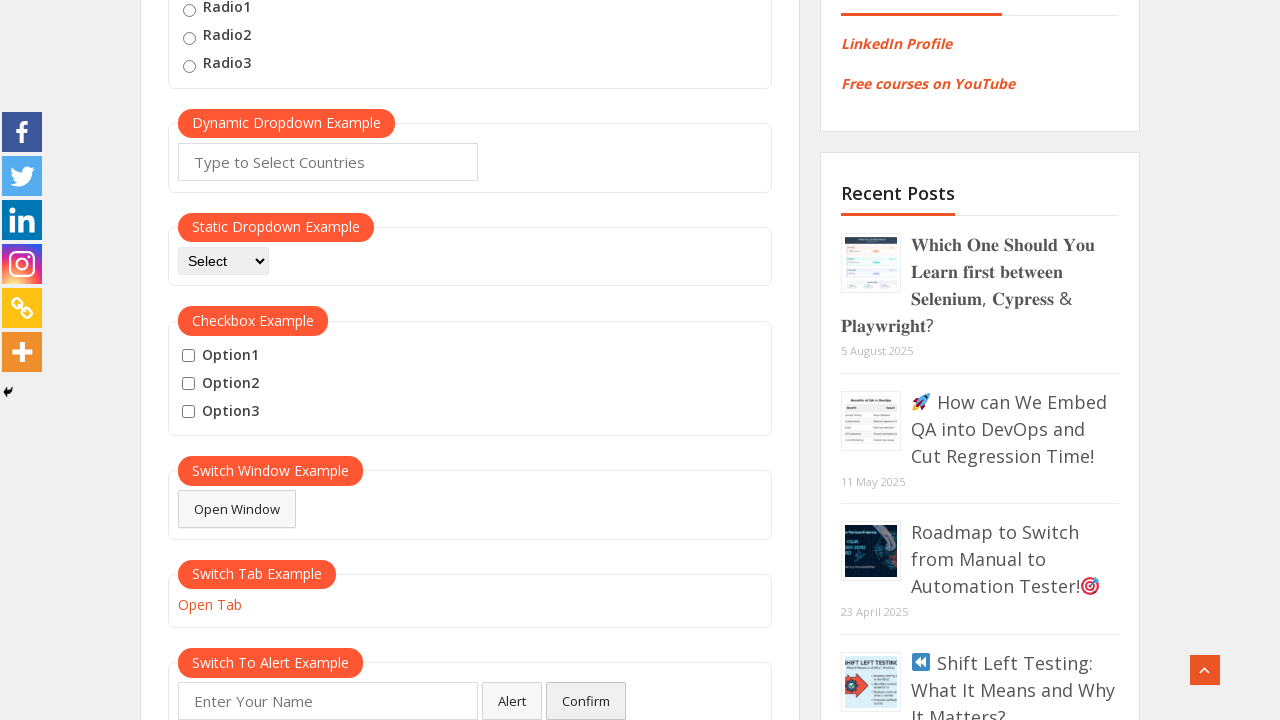

Waited 1 second after alert was accepted
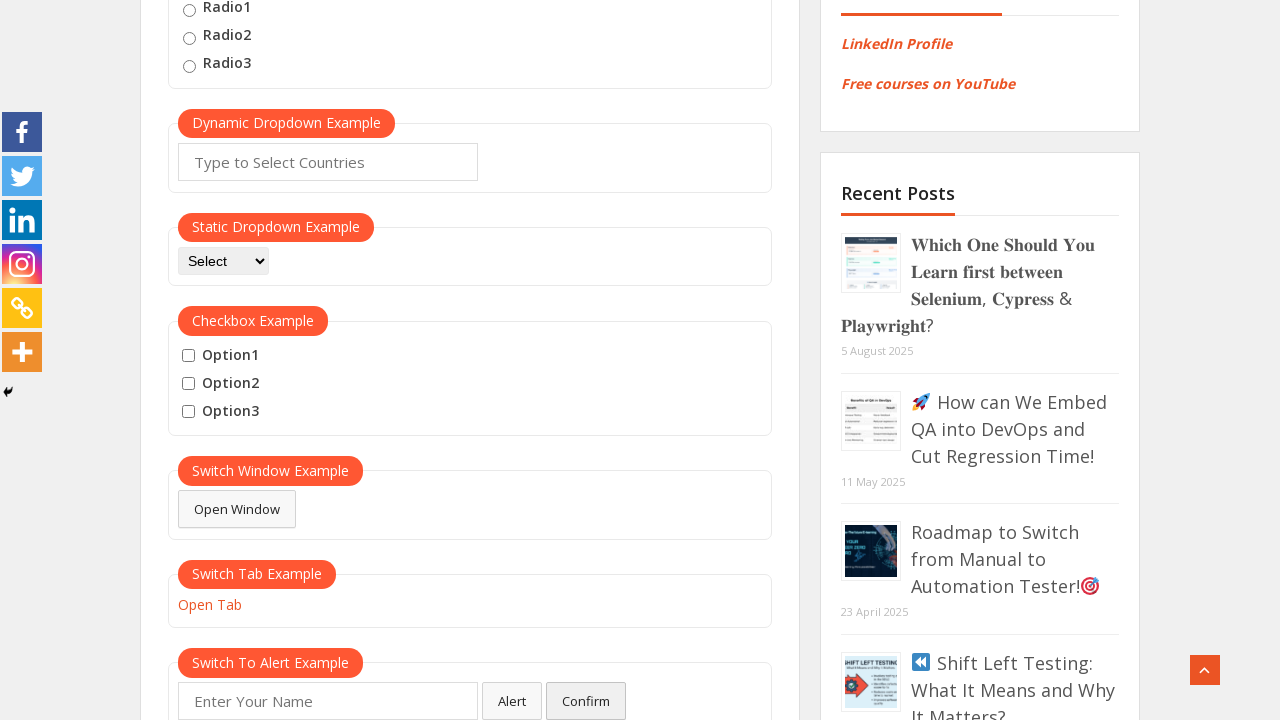

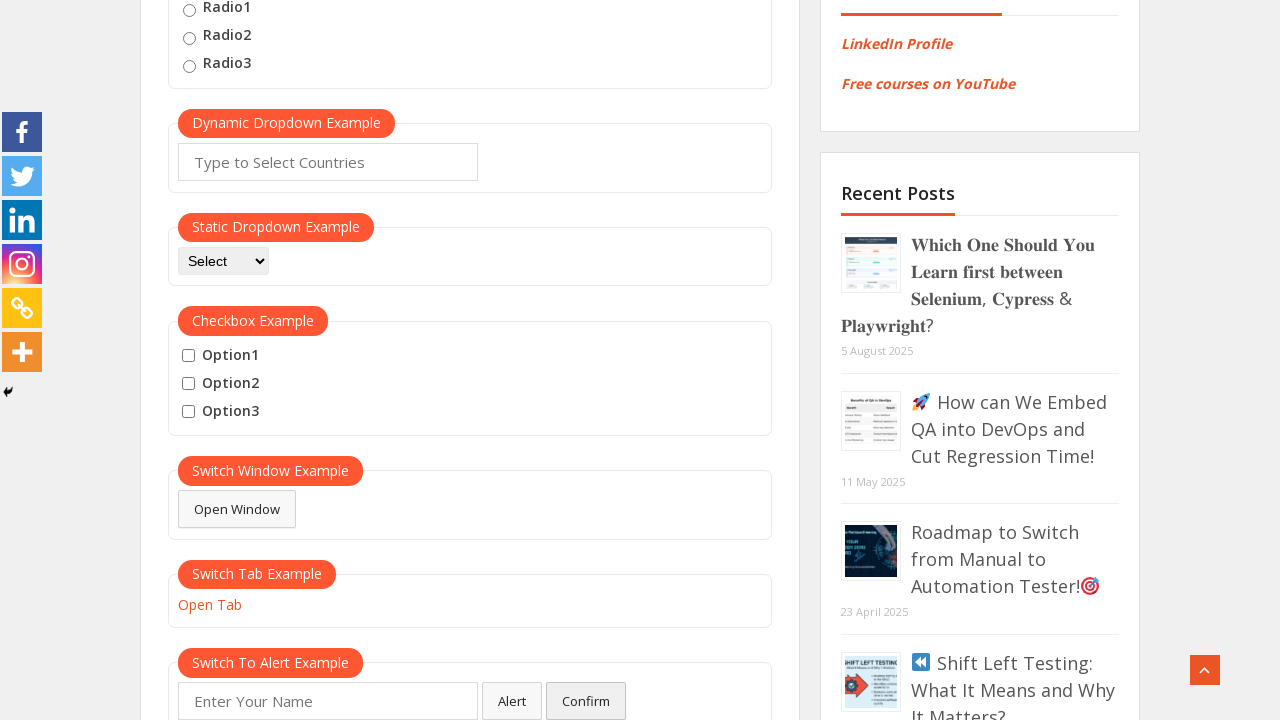